Tests adding a task with special characters to verify the app handles them correctly.

Starting URL: https://todomvc.com/examples/react/dist

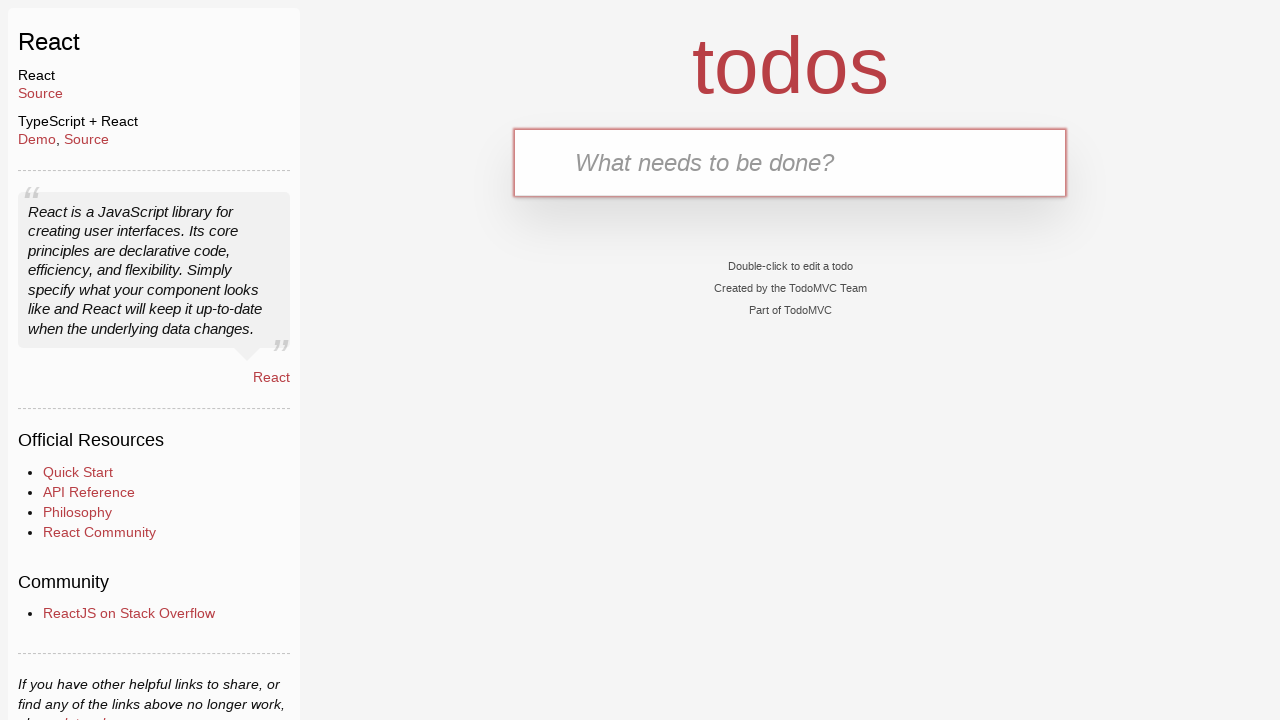

Filled task input with special characters: 'Special !@#$%^*()' on internal:attr=[placeholder="What needs to be done?"i]
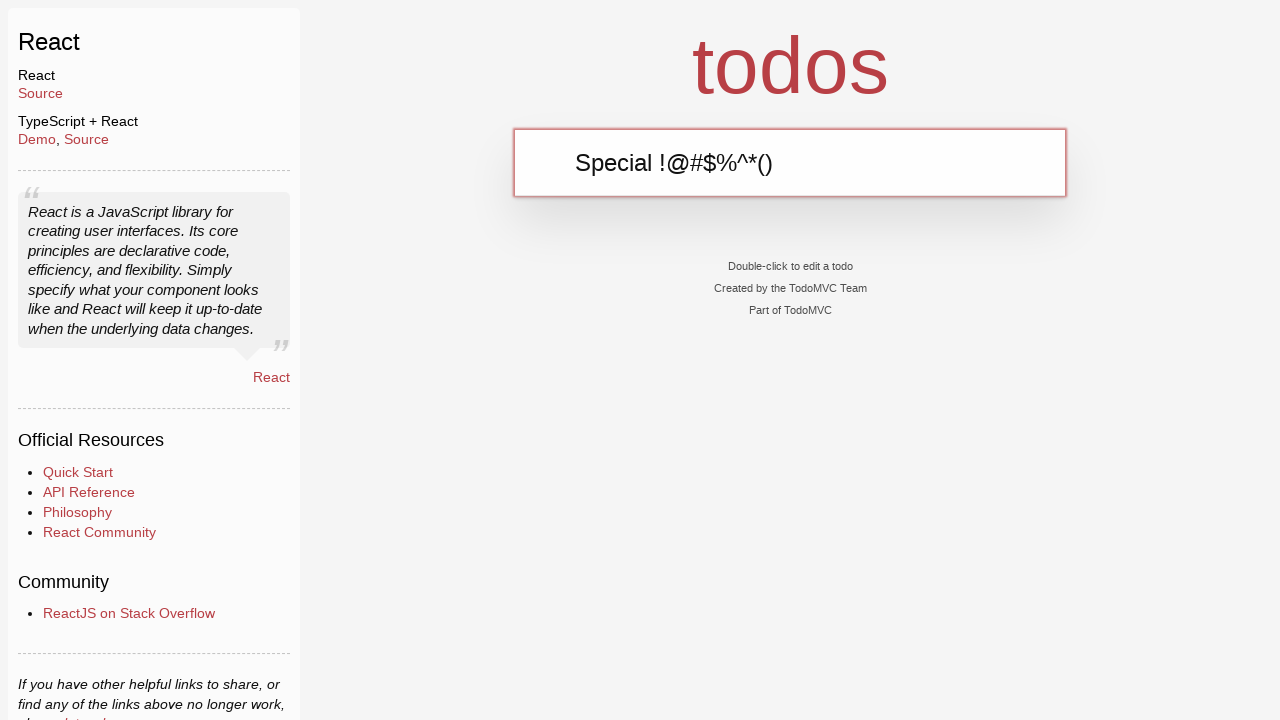

Pressed Enter to submit the task with special characters on internal:attr=[placeholder="What needs to be done?"i]
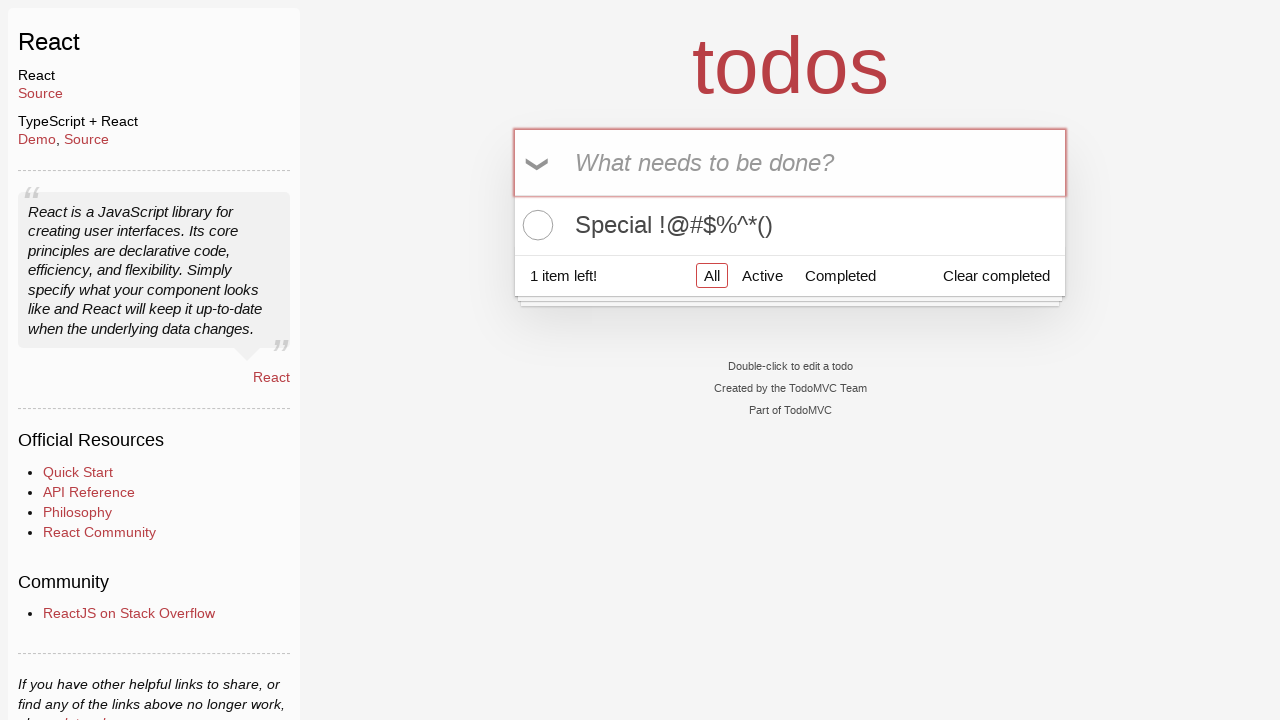

Verified task with special characters was added to the list
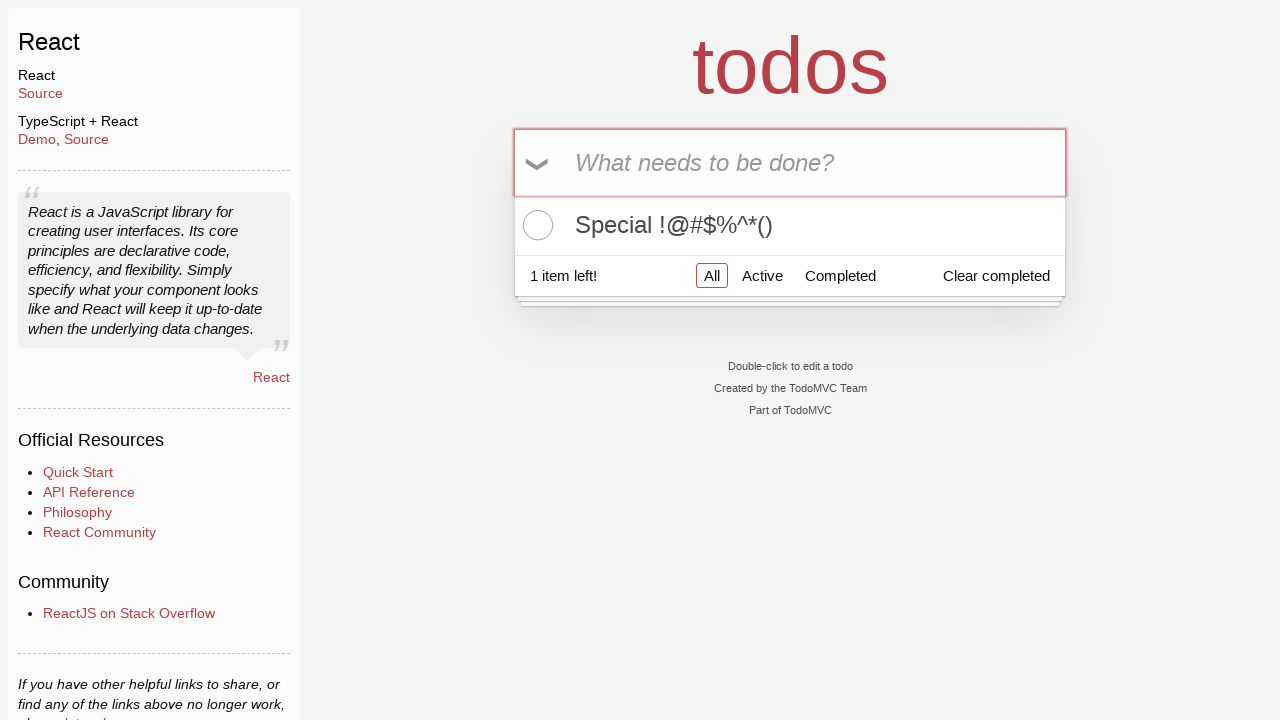

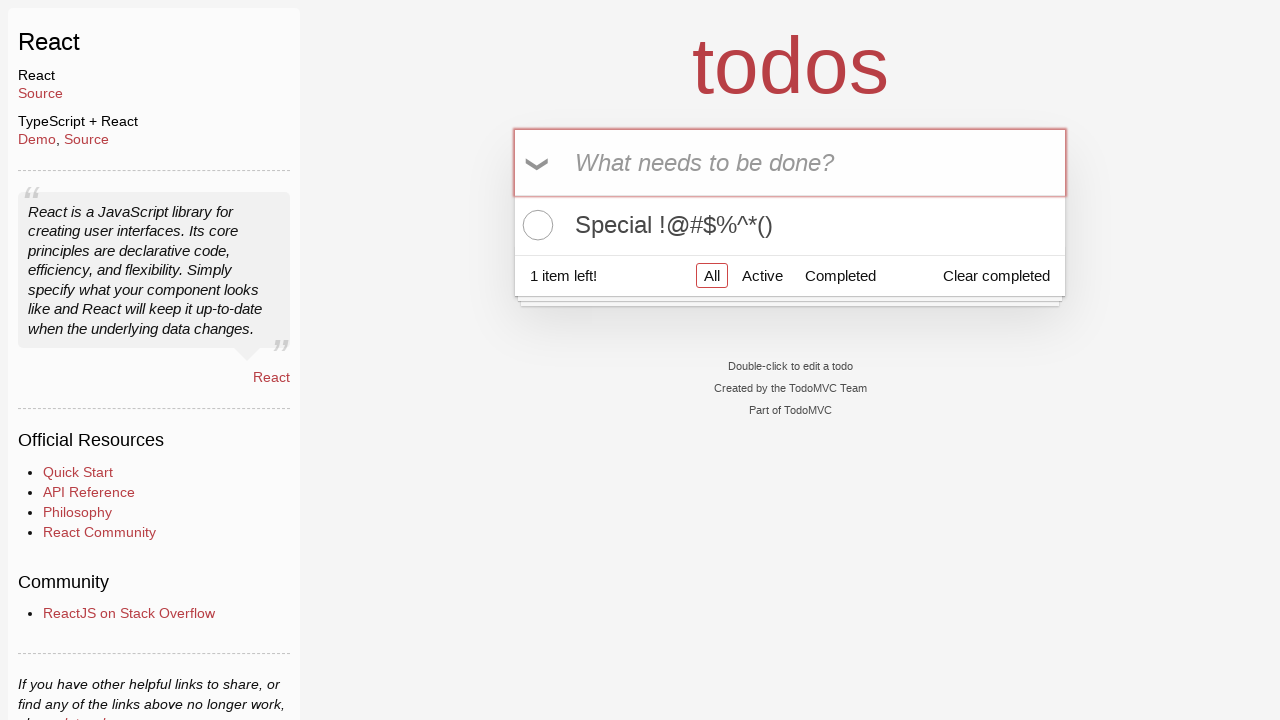